Tests filling out the text box form with name, email, current address, and permanent address, then submitting and verifying the output

Starting URL: https://demoqa.com/text-box

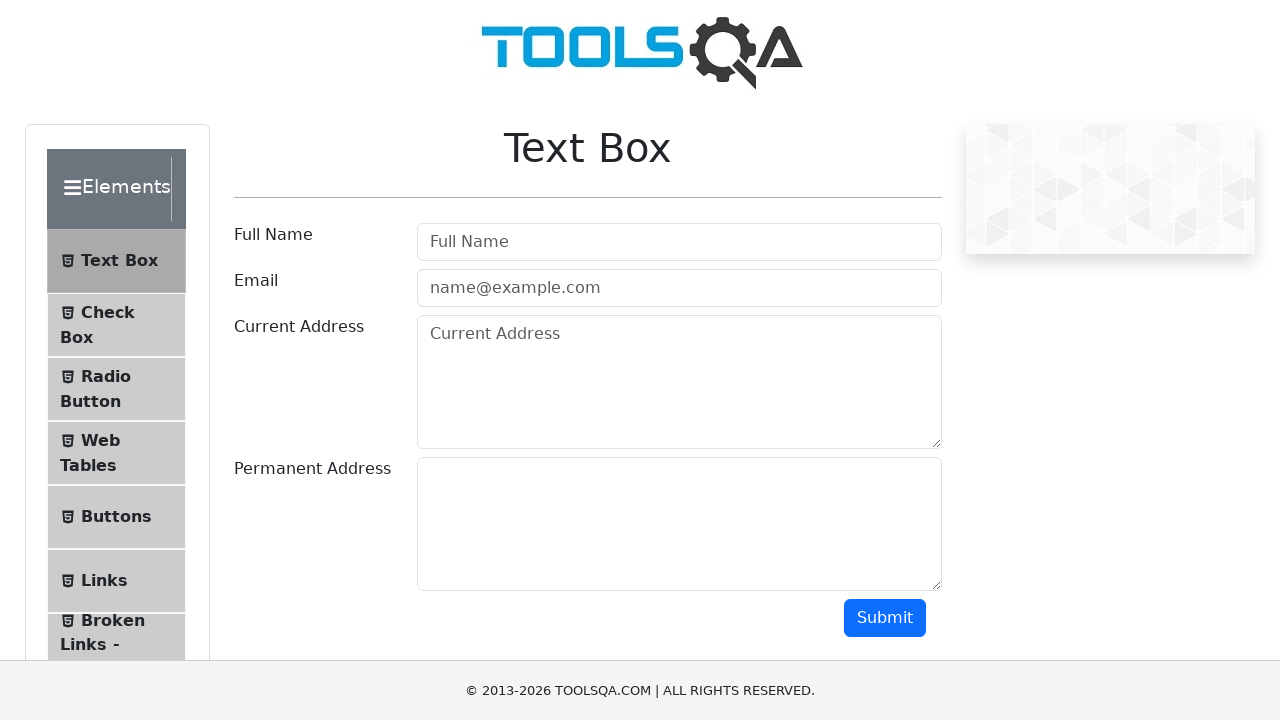

Filled full name field with 'Max' on #userName
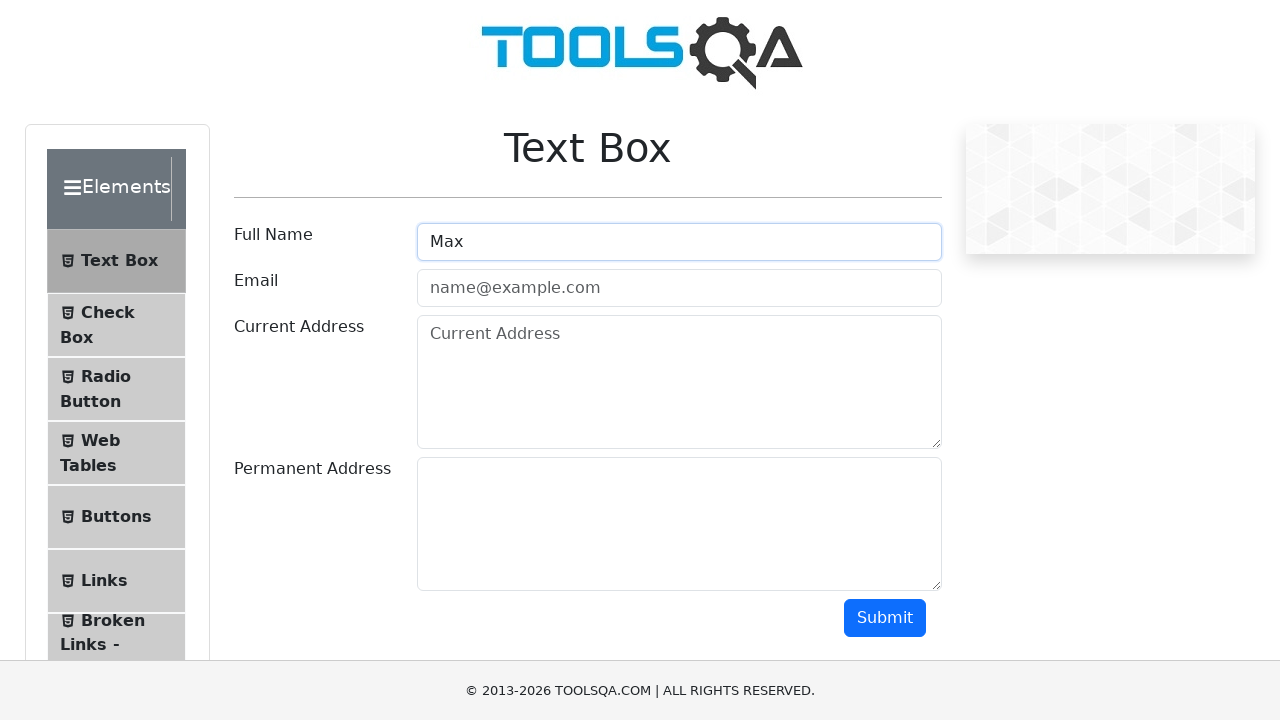

Filled email field with 'max@mail.ru' on #userEmail
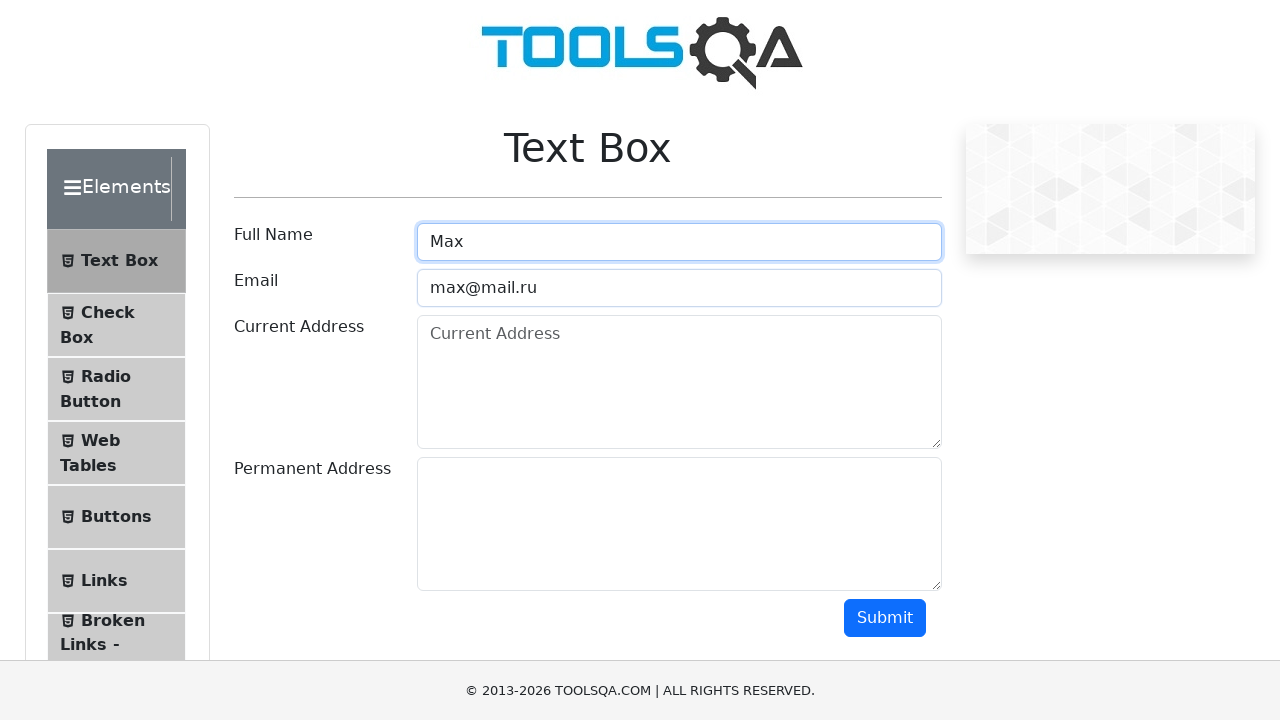

Filled current address field on #currentAddress
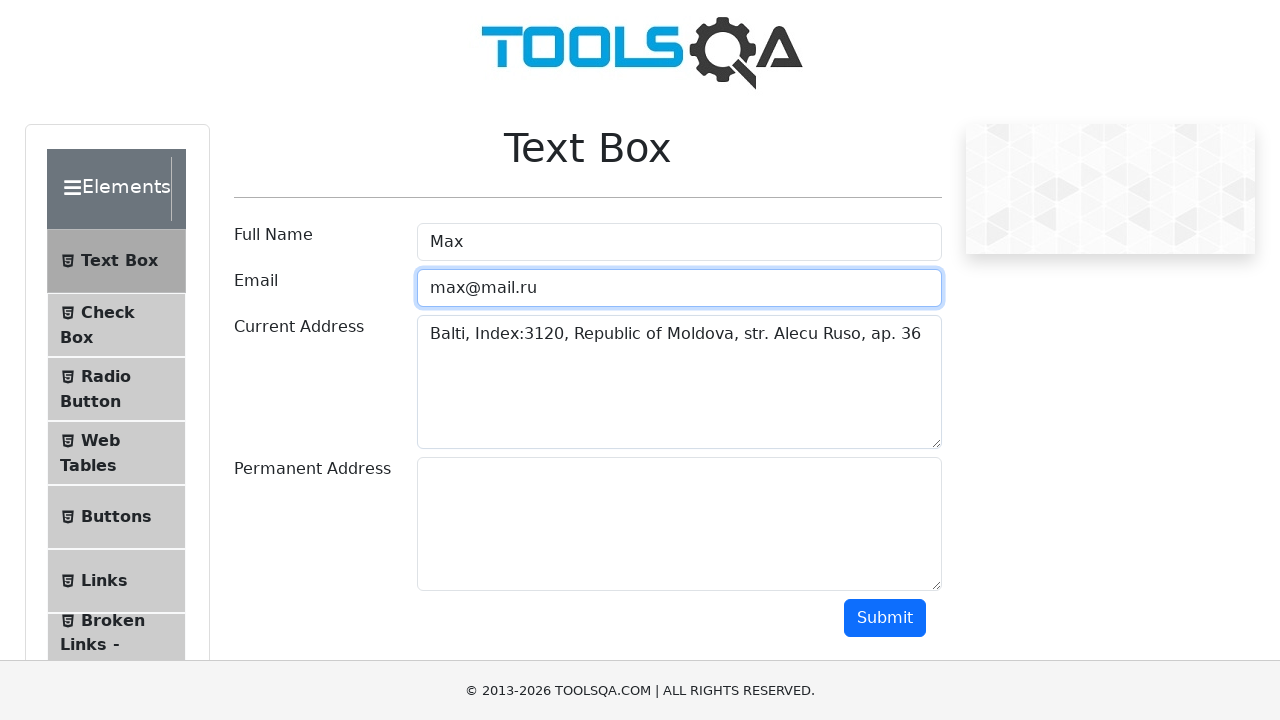

Filled permanent address field on #permanentAddress
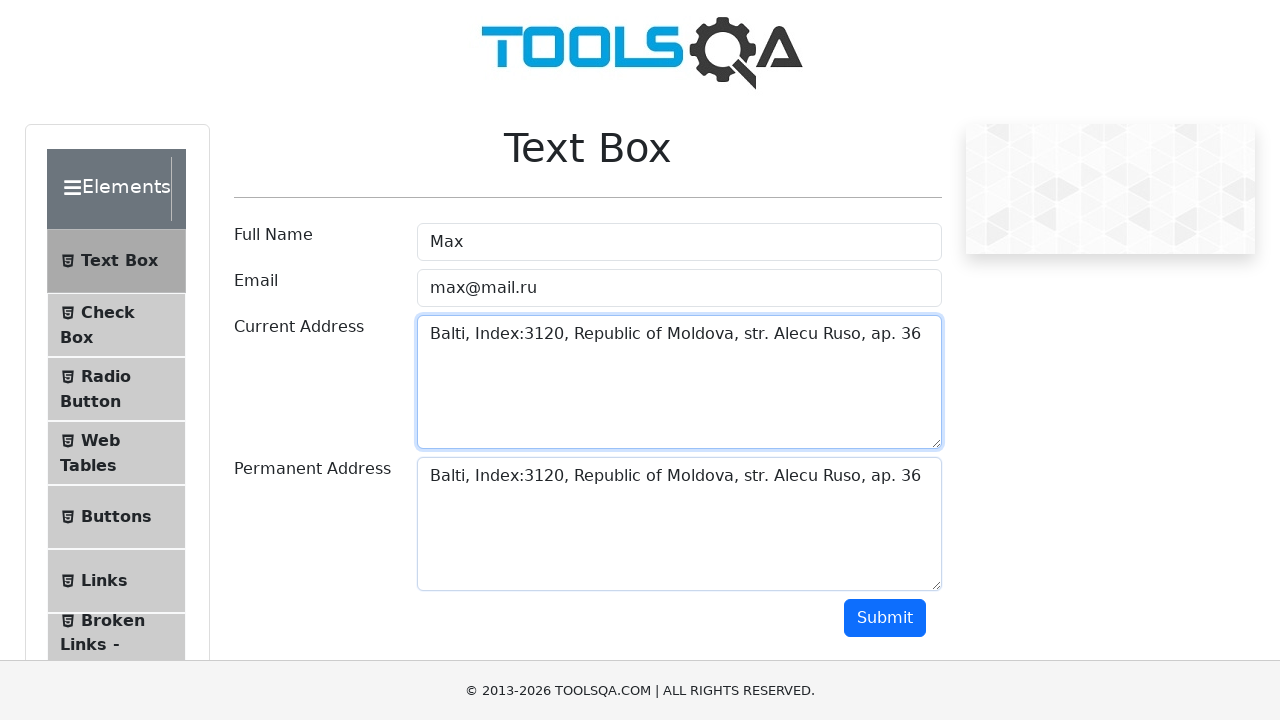

Scrolled submit button into view
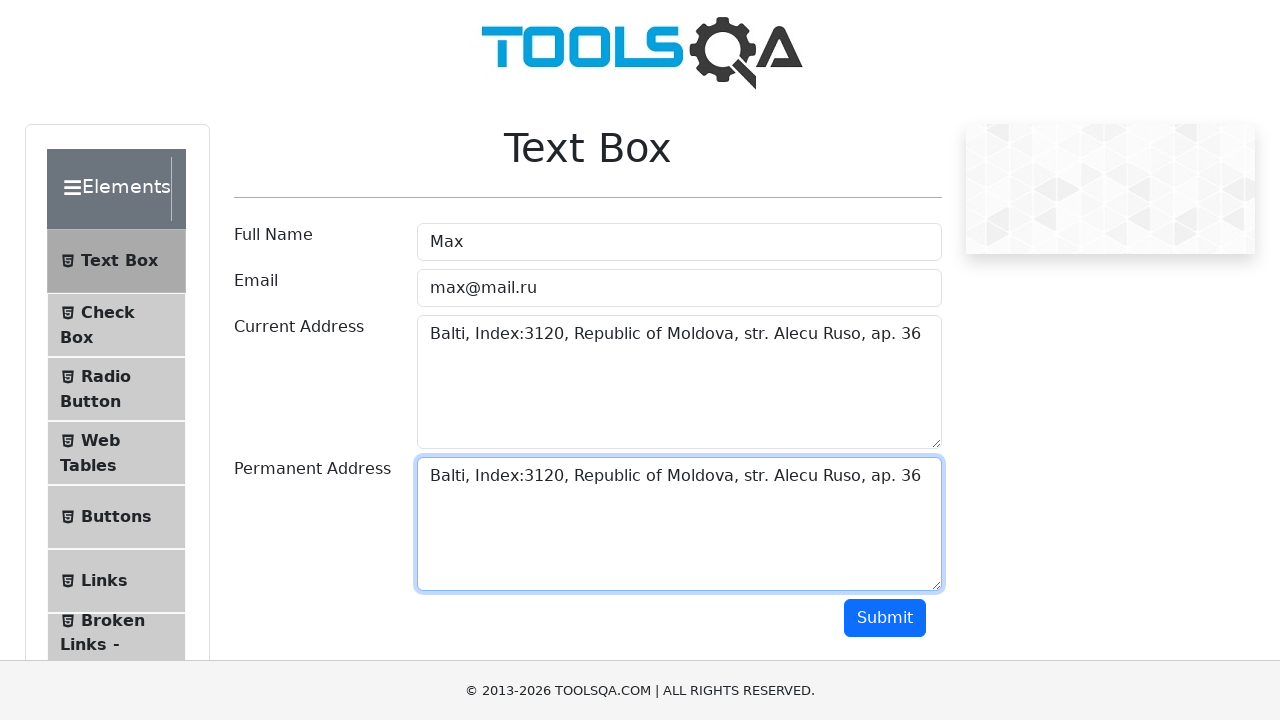

Clicked submit button to submit form at (885, 618) on #submit
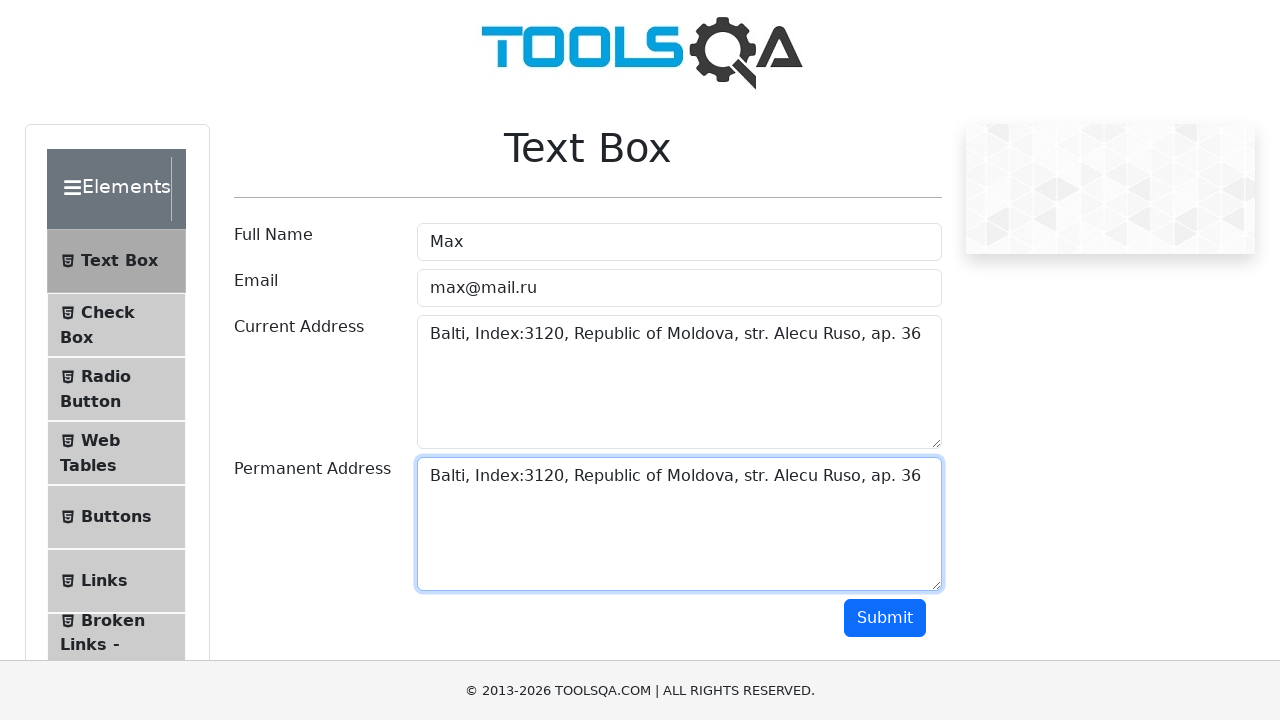

Name output field loaded
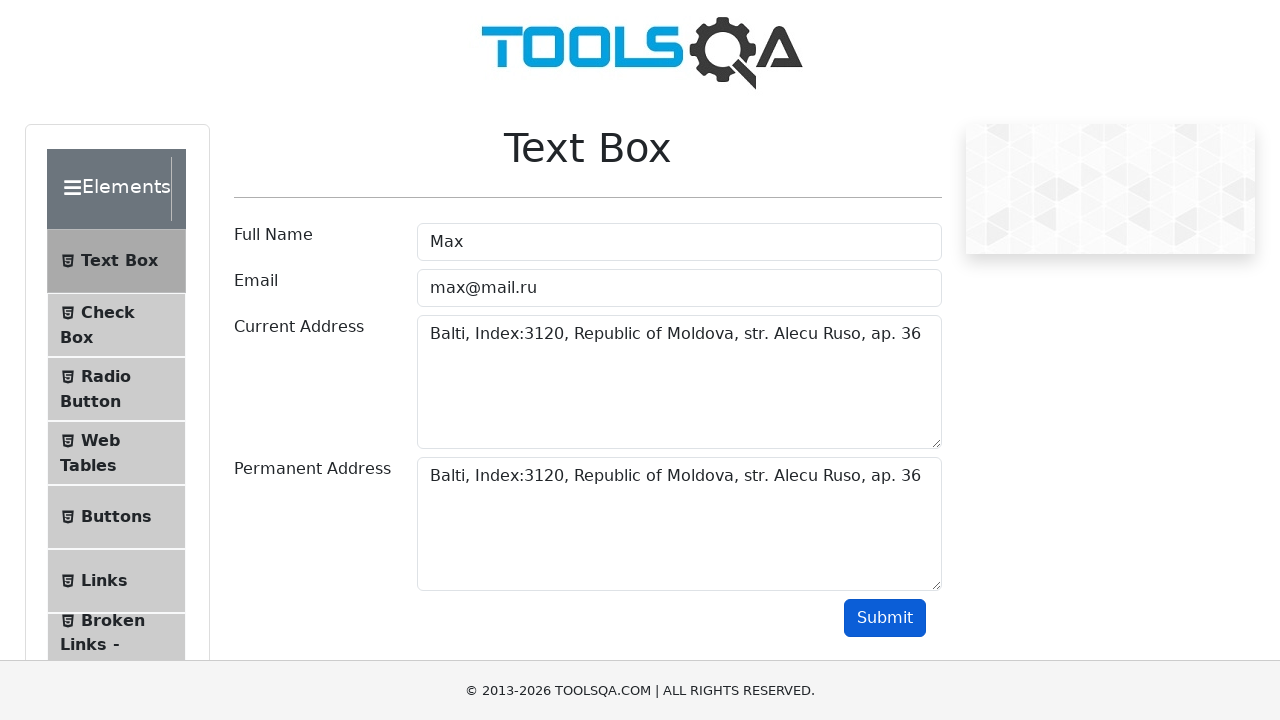

Verified name output matches 'Name:Max'
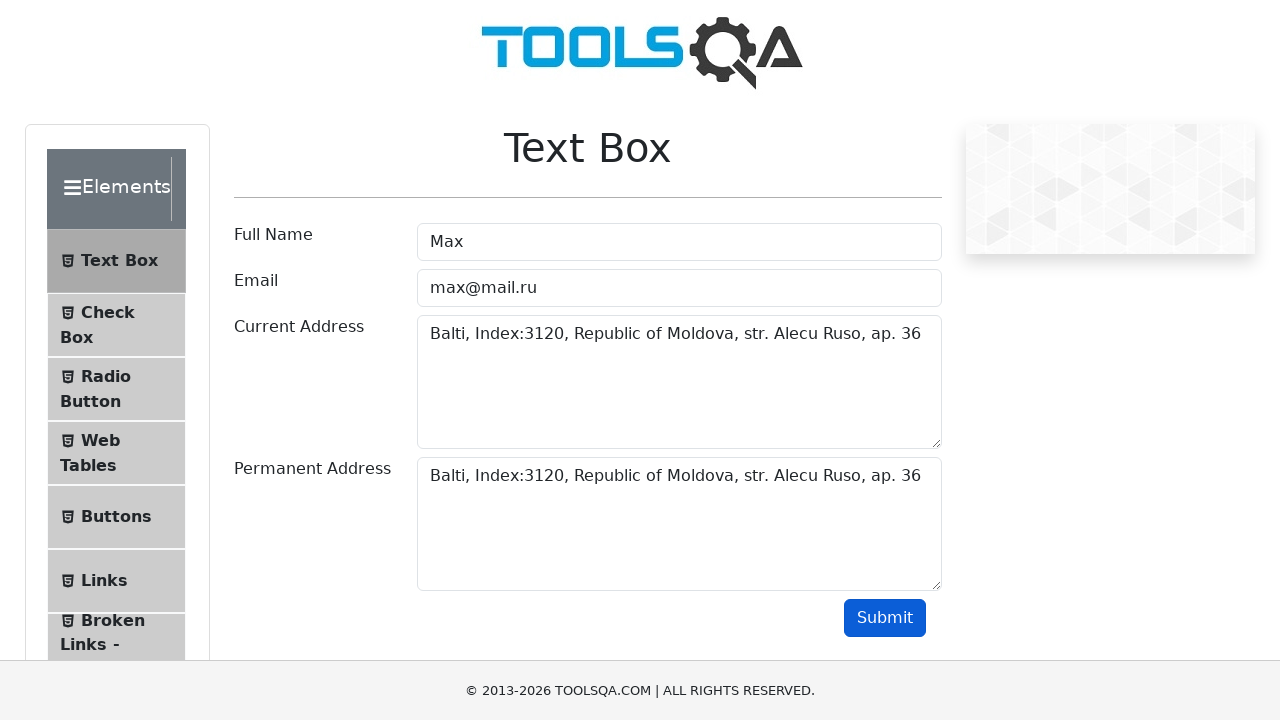

Verified email output matches 'Email:max@mail.ru'
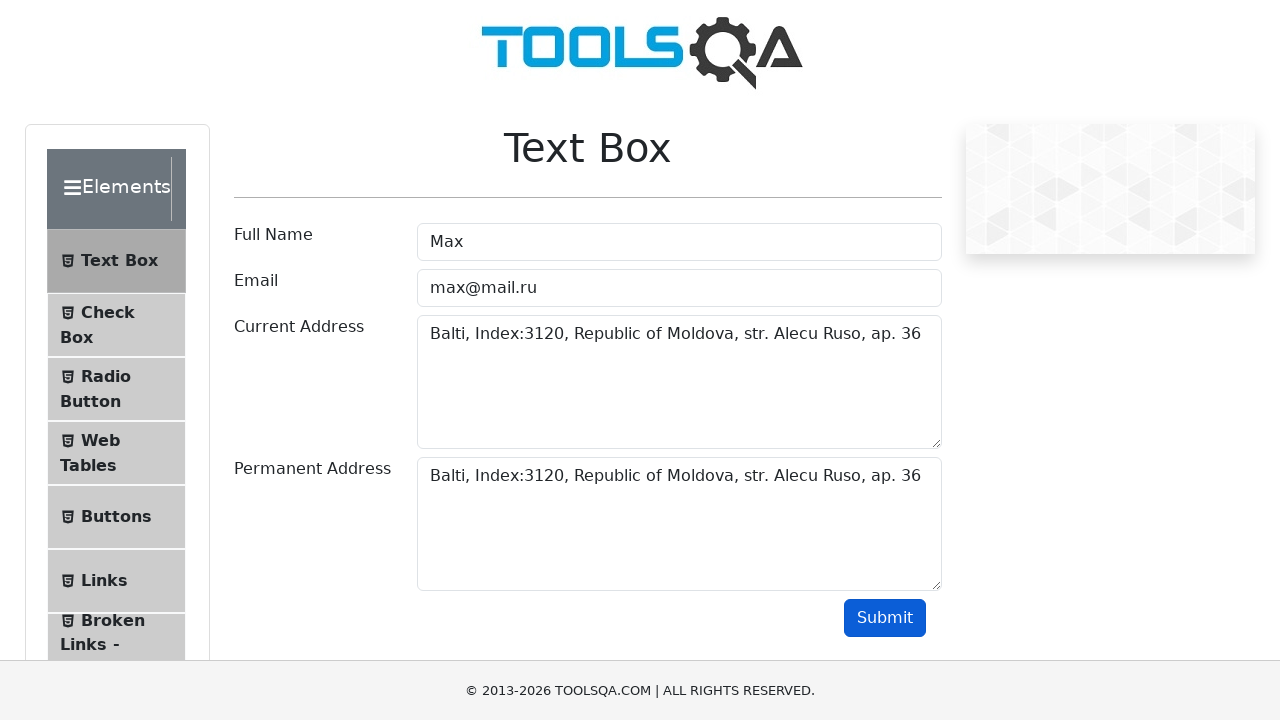

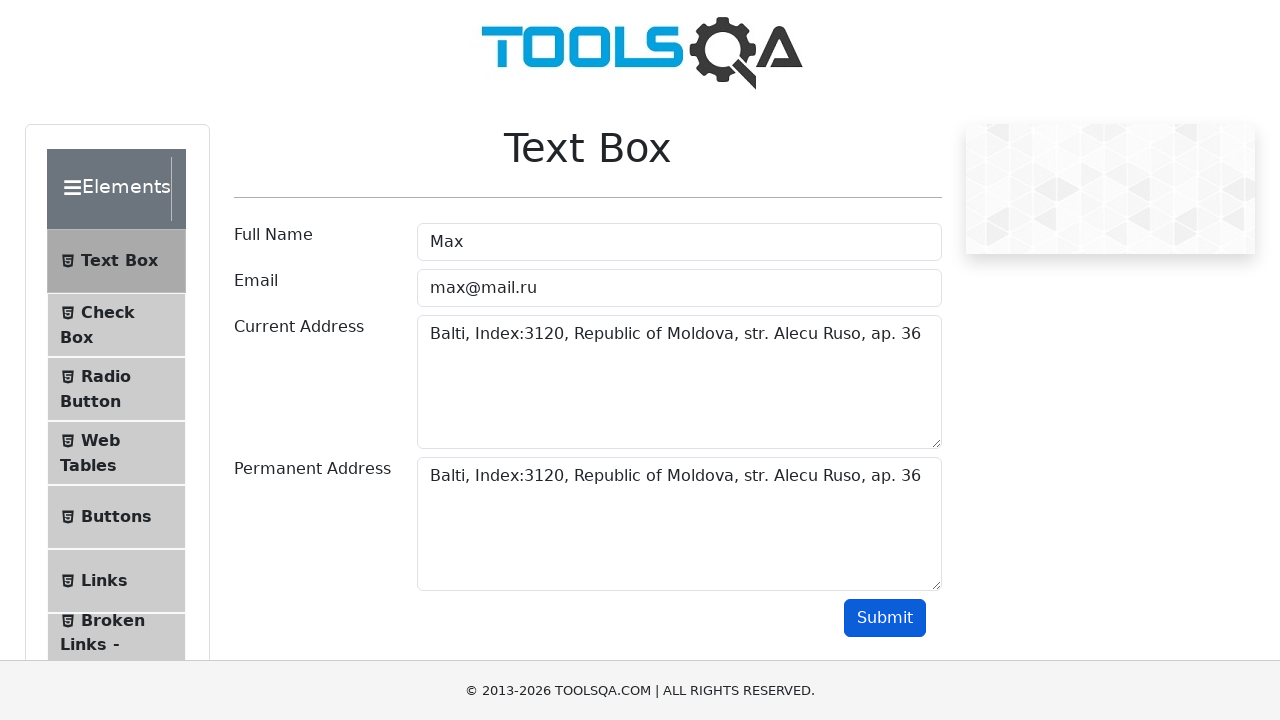